Navigates to MDPI journal search results page and verifies that article listings with titles, authors, and metadata are displayed

Starting URL: https://www.mdpi.com/search?q=&journal=BDCC&sort=pubdate&page_count=200

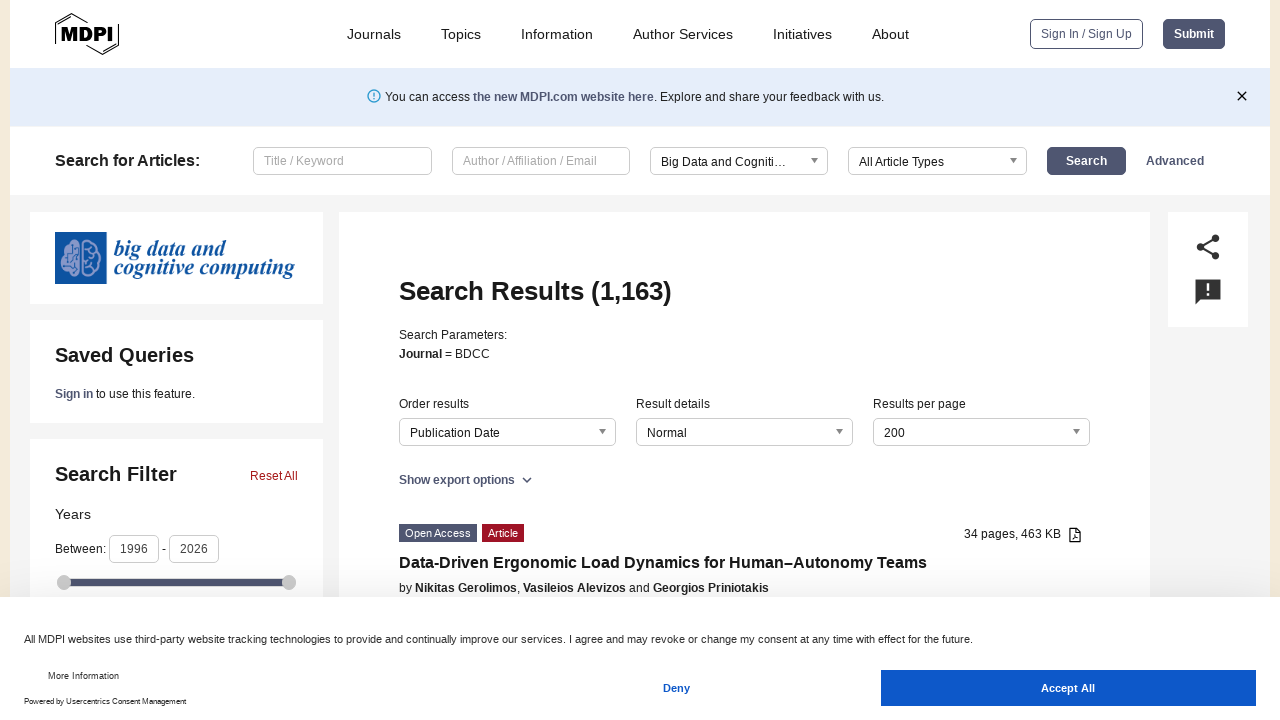

Navigated to MDPI journal search results page for BDCC journal
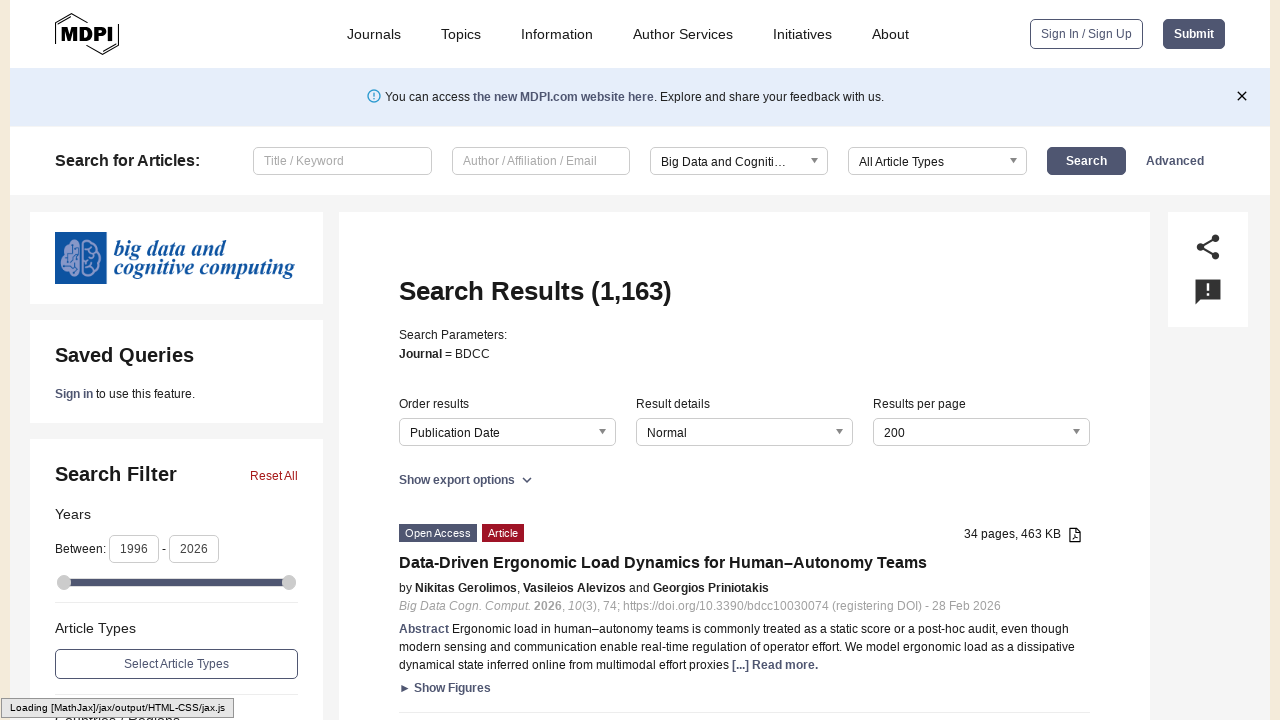

Article title links loaded on search results page
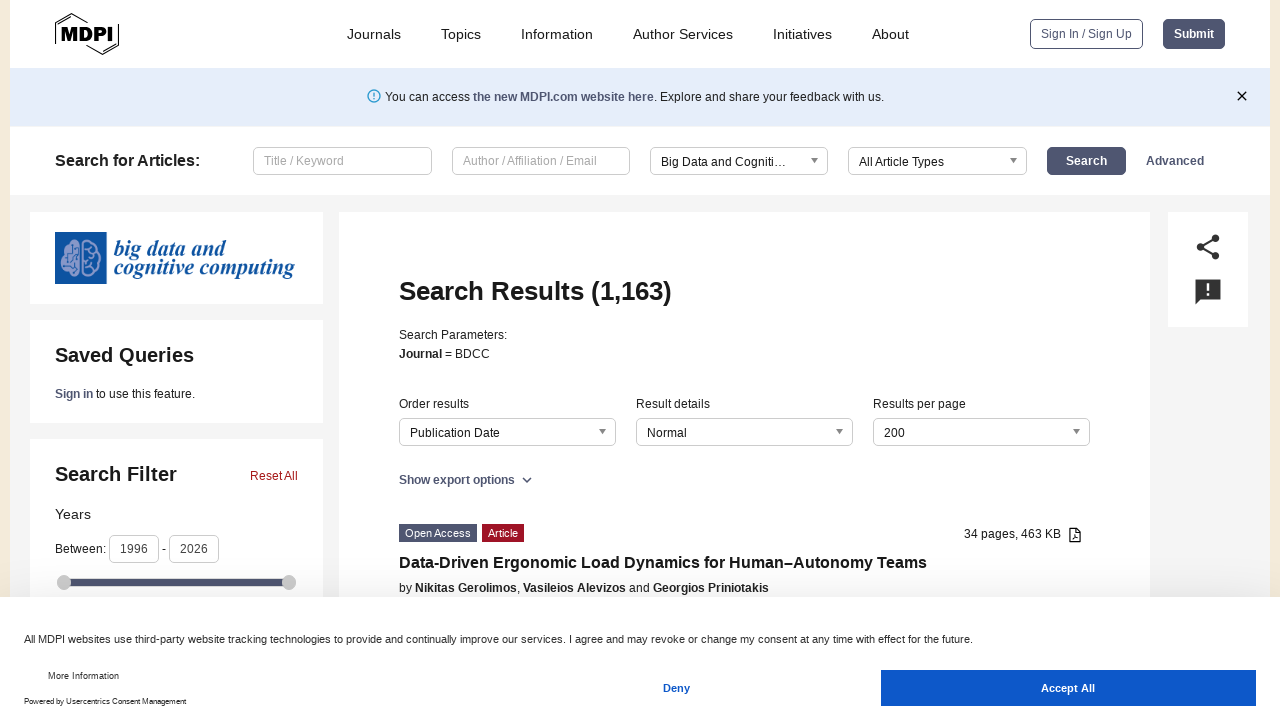

Authors section verified on article listings
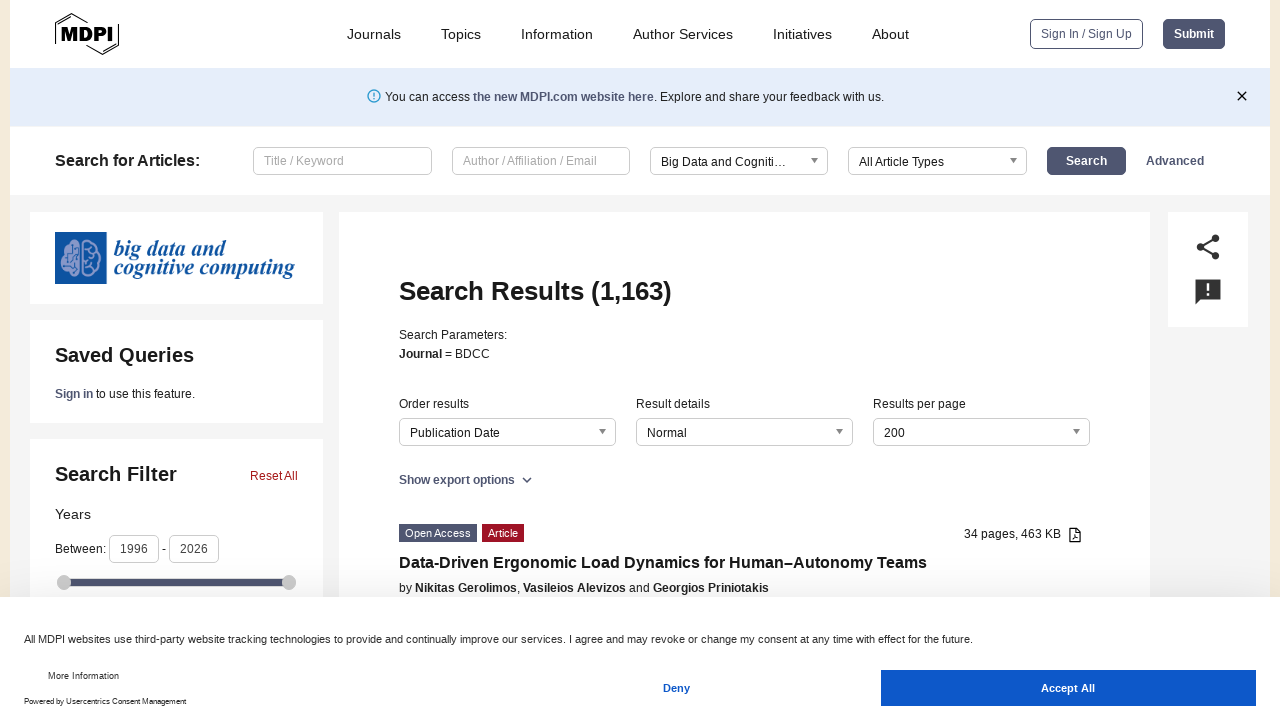

Article type metadata verified on search results
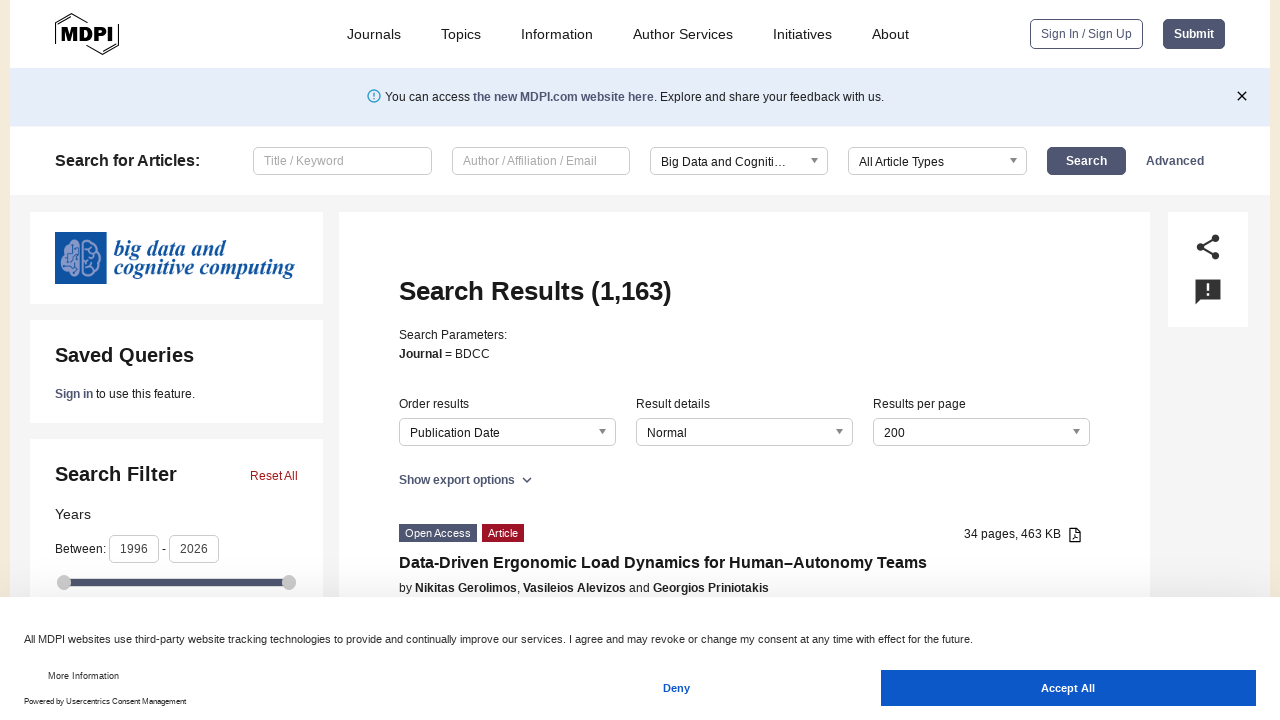

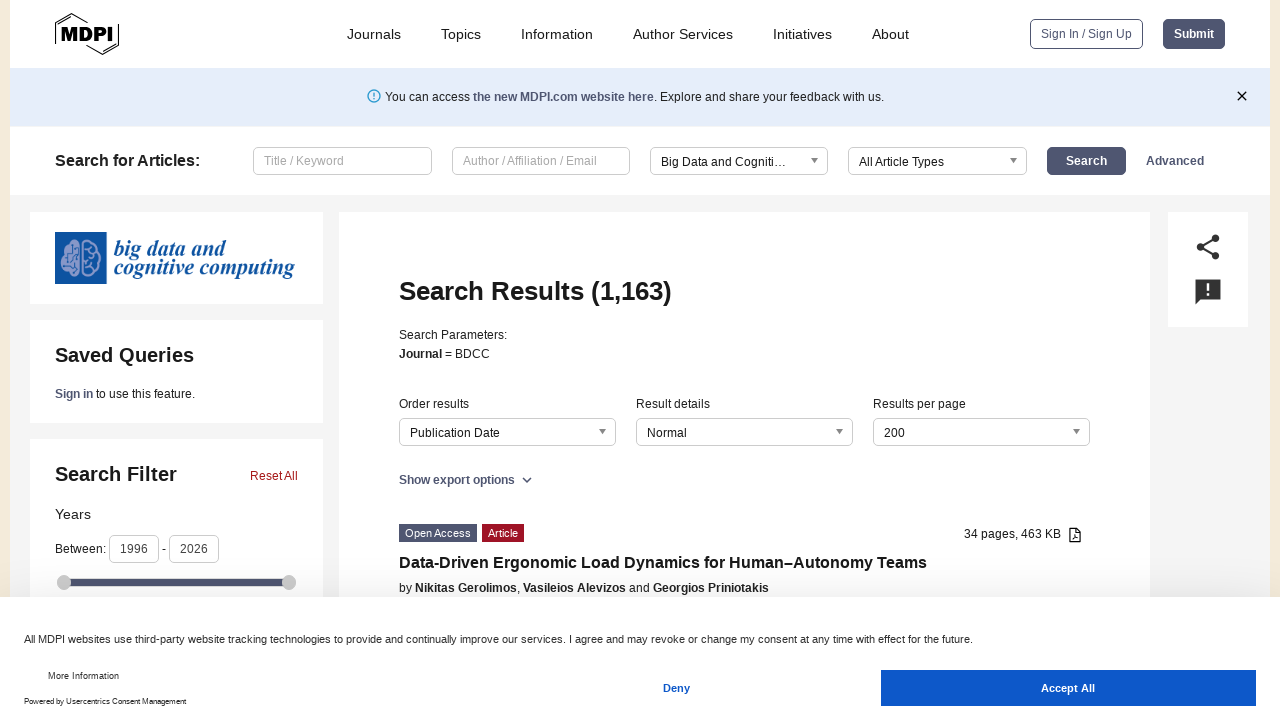